Tests a math calculation form by extracting two numbers, calculating their sum, selecting the result from a dropdown, and submitting the form

Starting URL: https://suninjuly.github.io/selects1.html

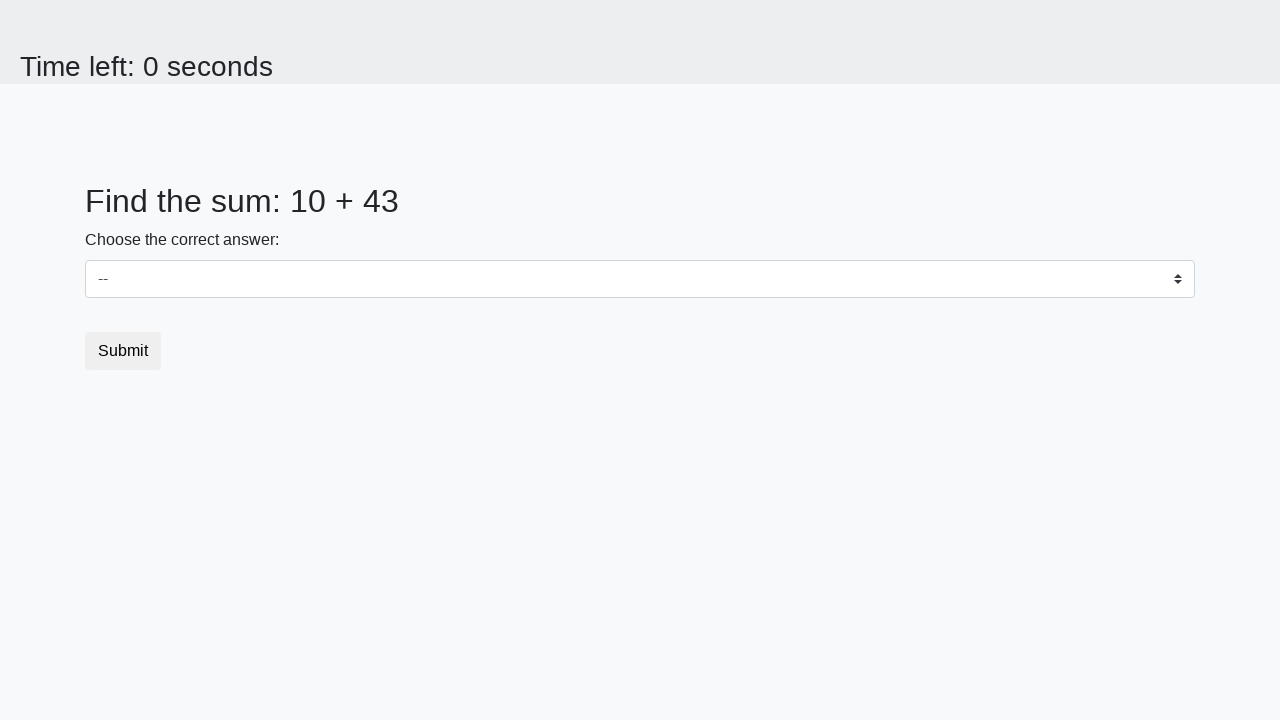

Extracted first number from #num1 element
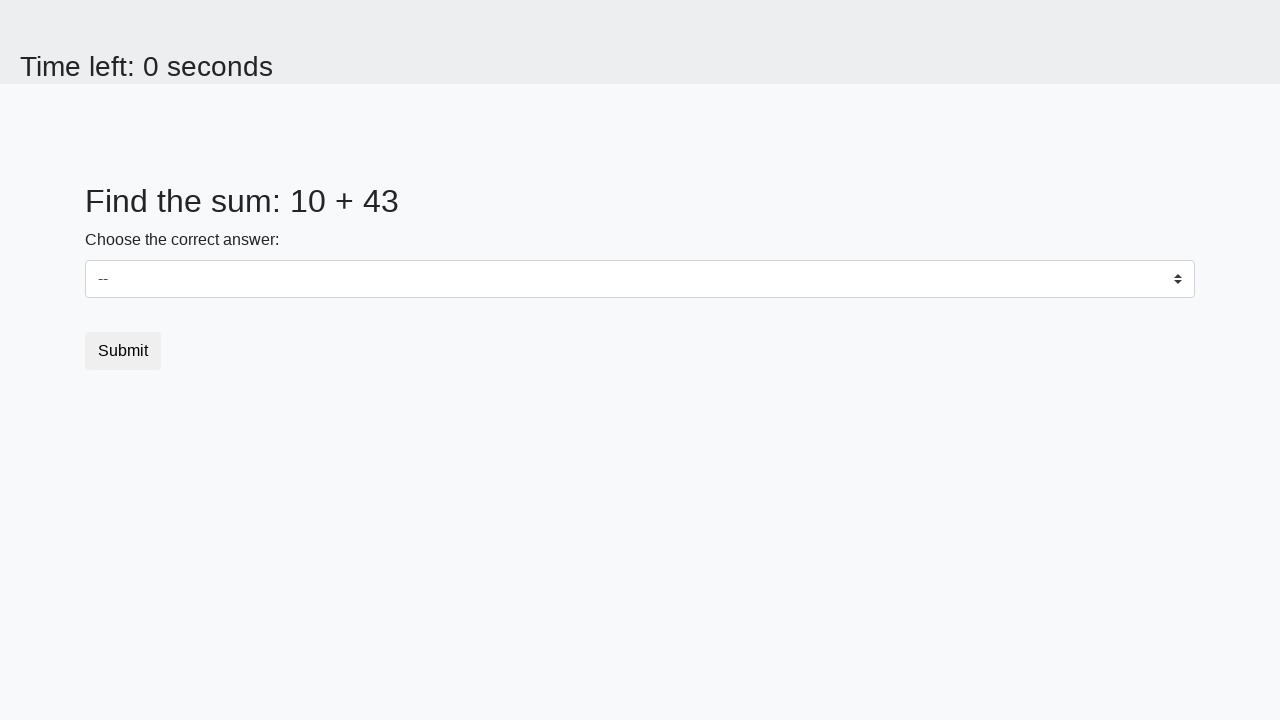

Extracted second number from #num2 element
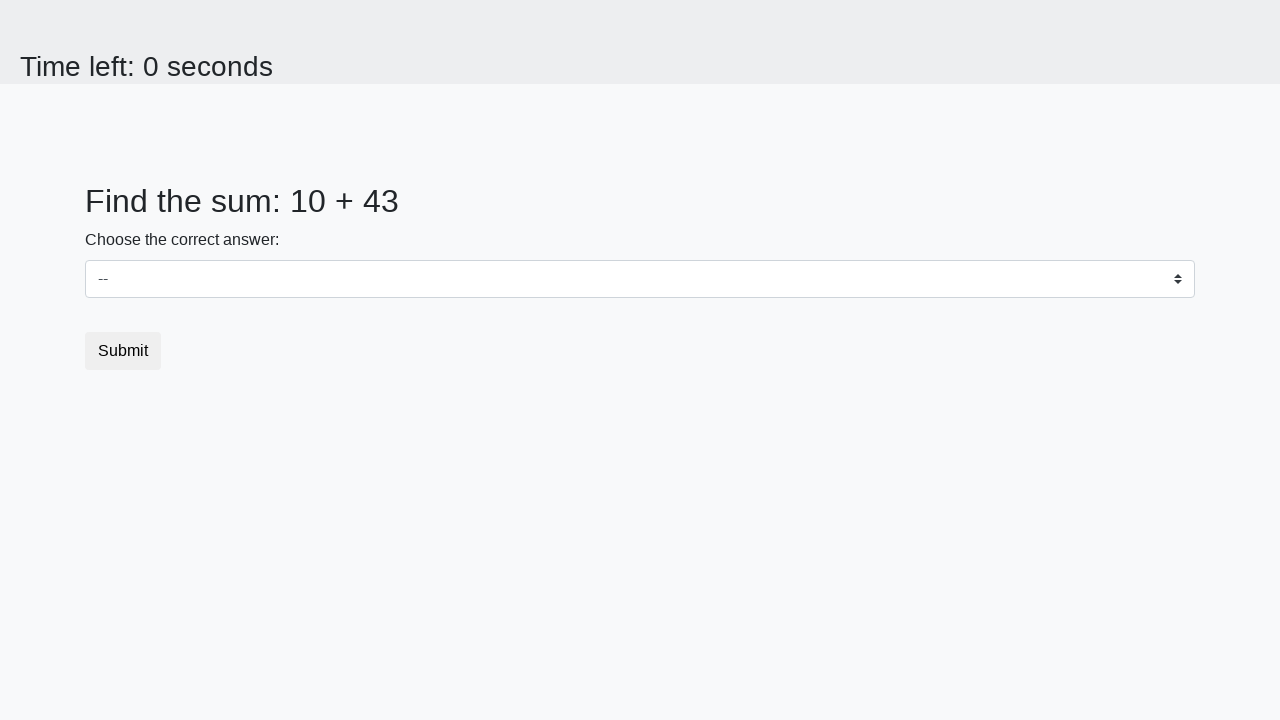

Calculated sum of 10 + 43 = 53
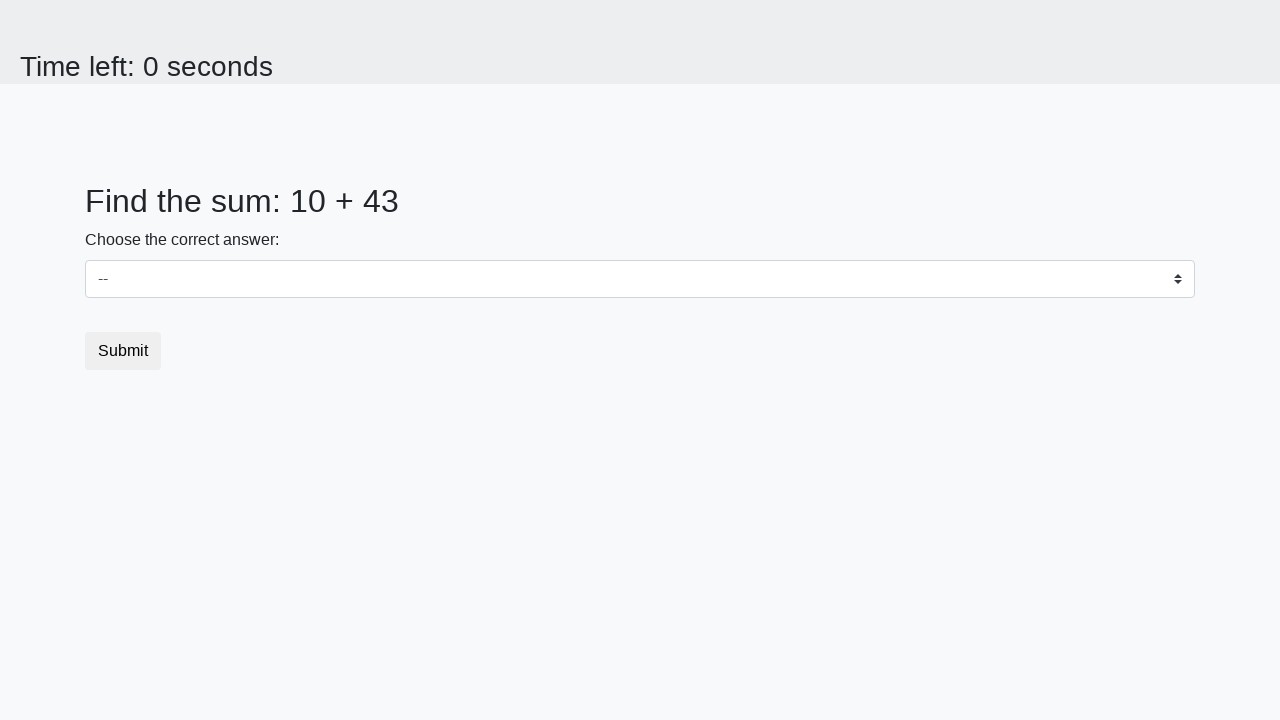

Selected 53 from dropdown menu on select
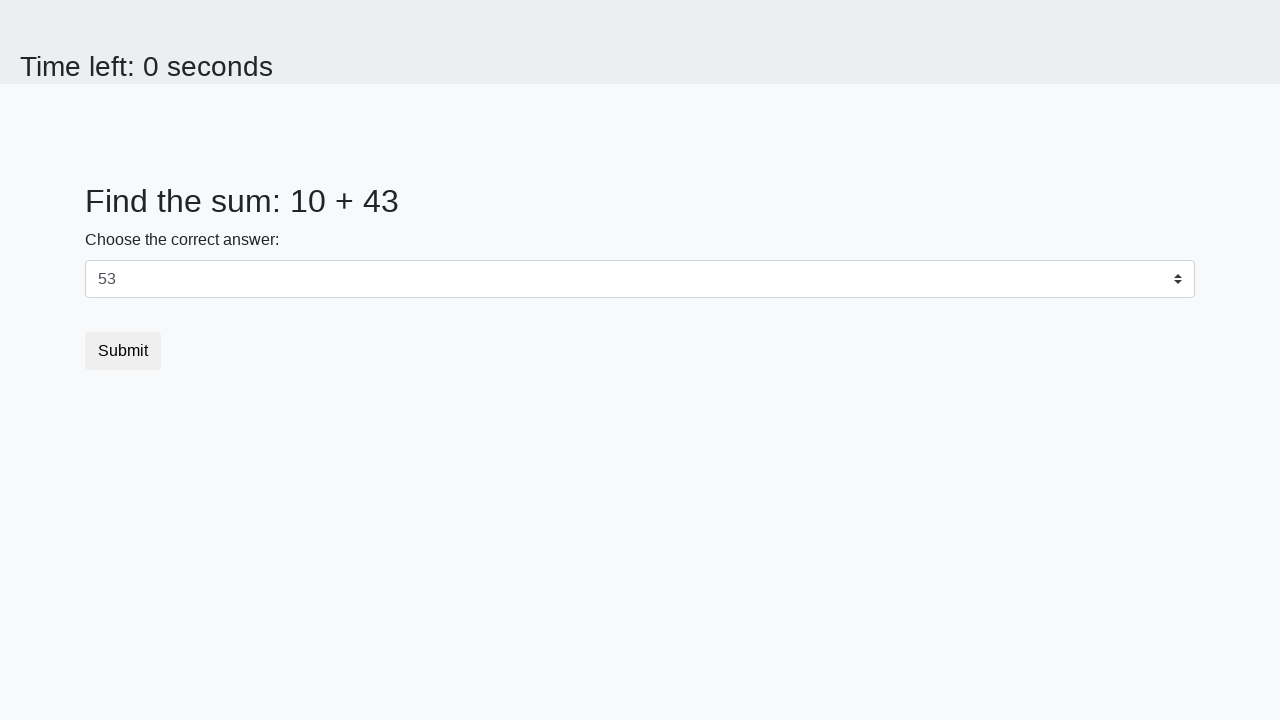

Clicked submit button to complete form submission at (123, 351) on button.btn
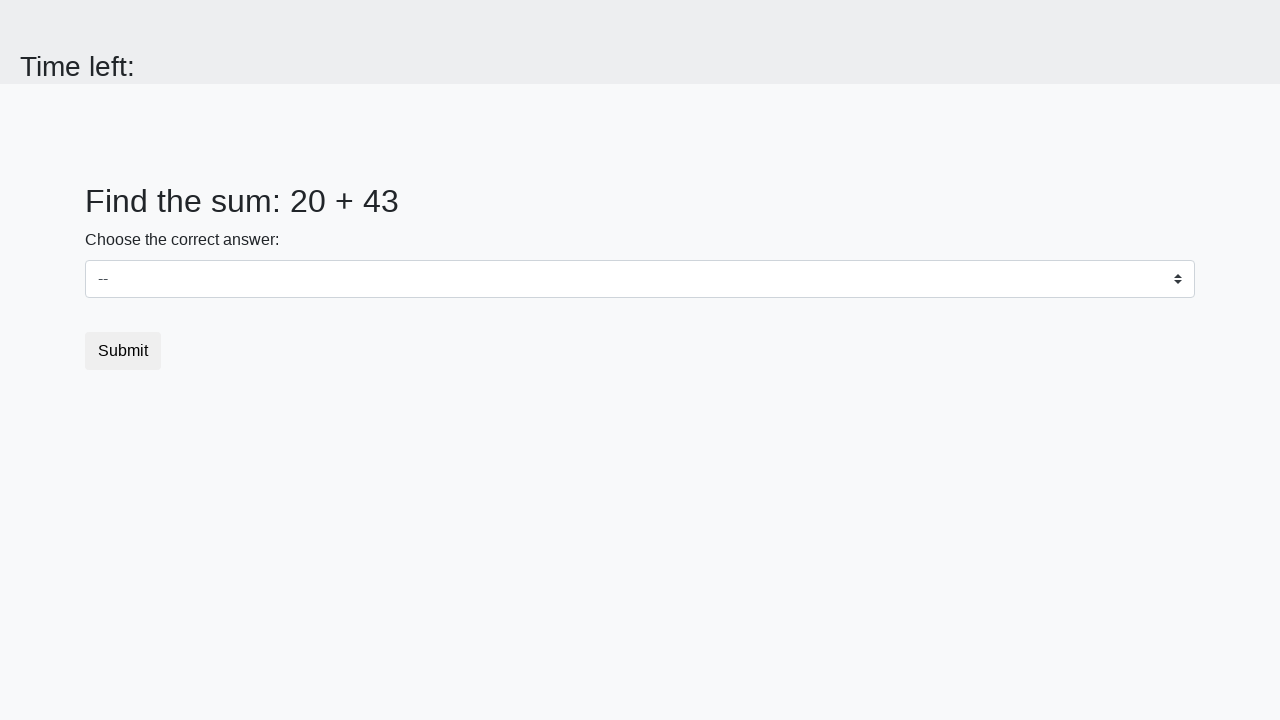

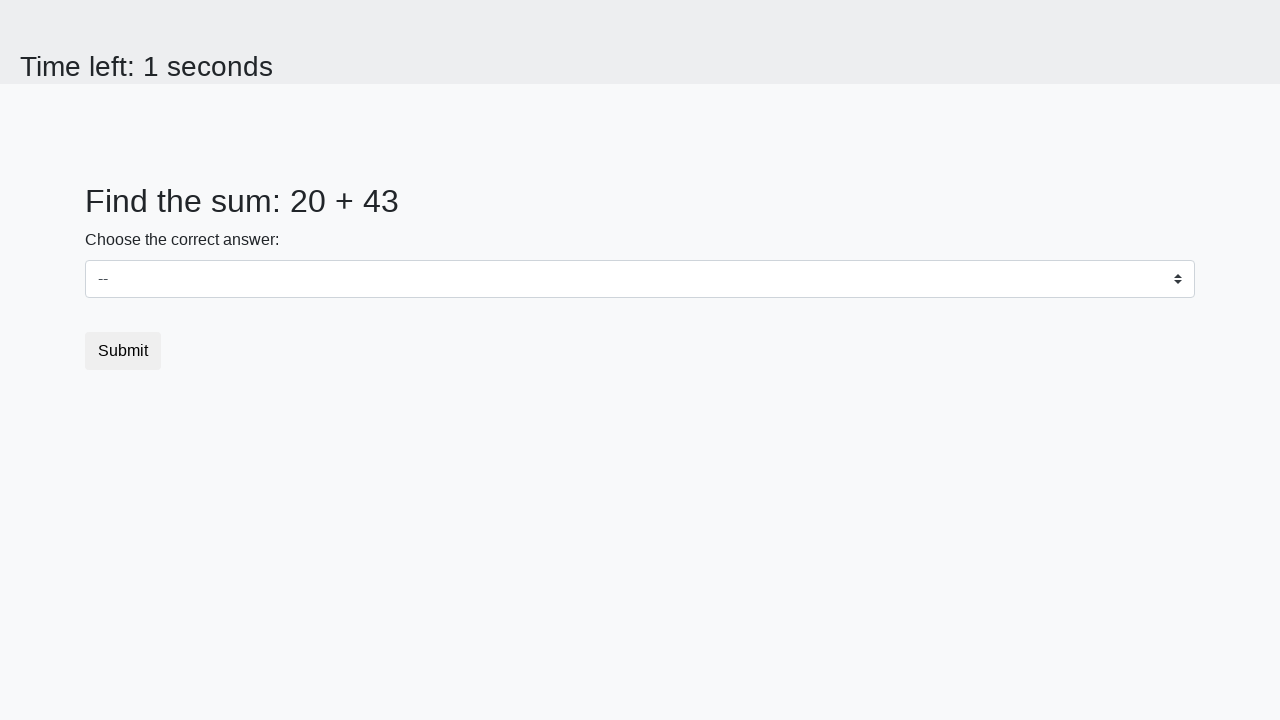